Tests registration form by filling in first name, last name, and email fields, then submitting and verifying success message

Starting URL: http://suninjuly.github.io/registration1.html

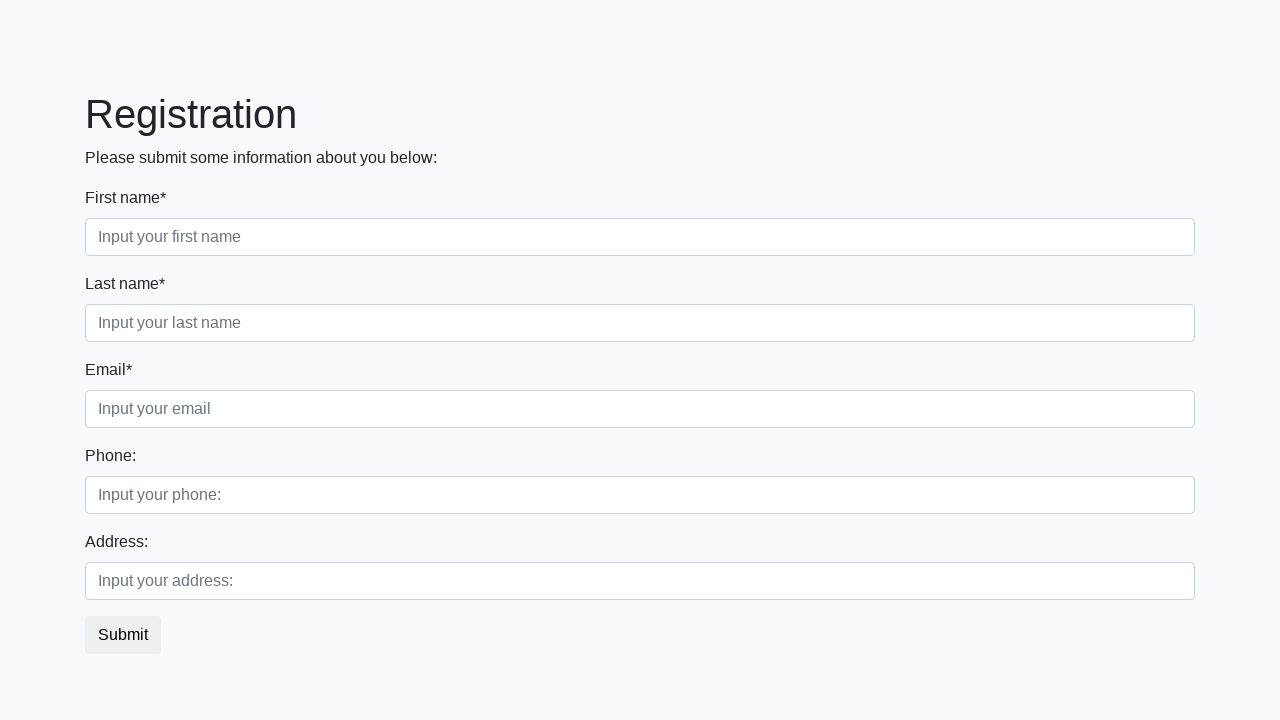

Filled first name field with 'Volodymyr' on .first_block .first
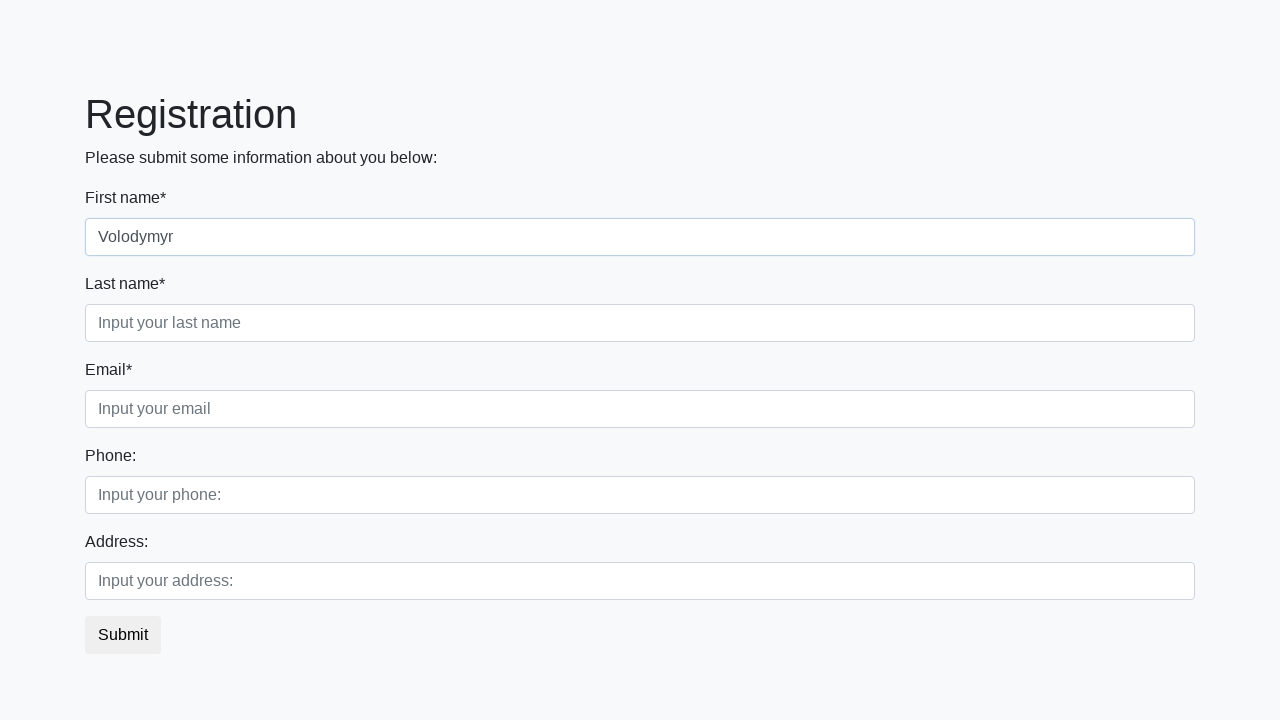

Filled last name field with 'Romaniv' on .first_block .second
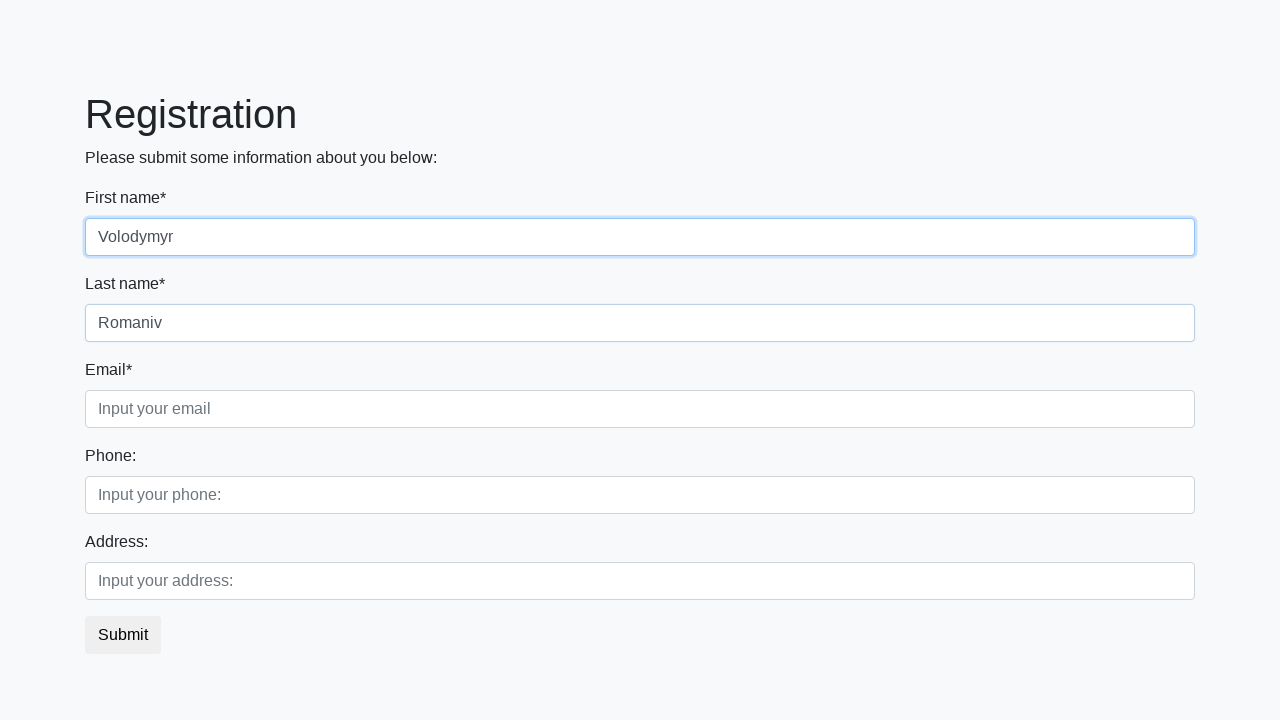

Filled email field with 'test_email@gmail.com' on .third_class .third
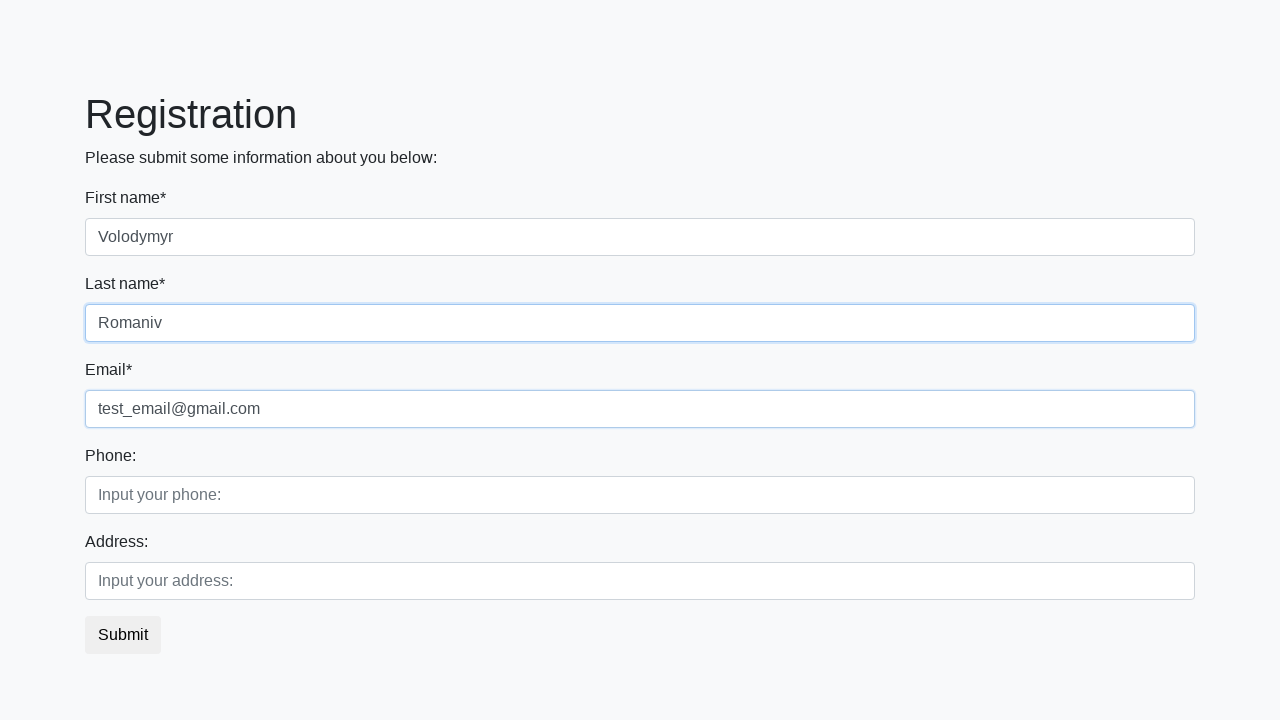

Clicked submit button to register at (123, 635) on button.btn
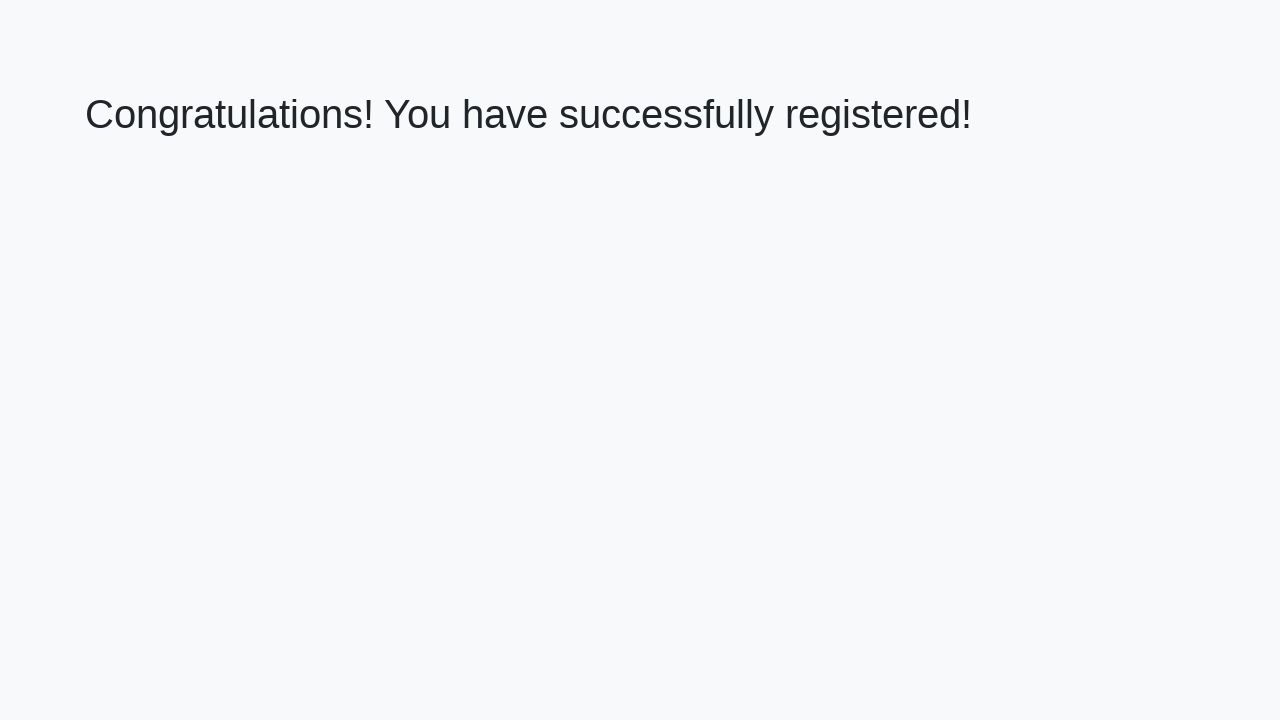

Success page loaded with h1 element visible
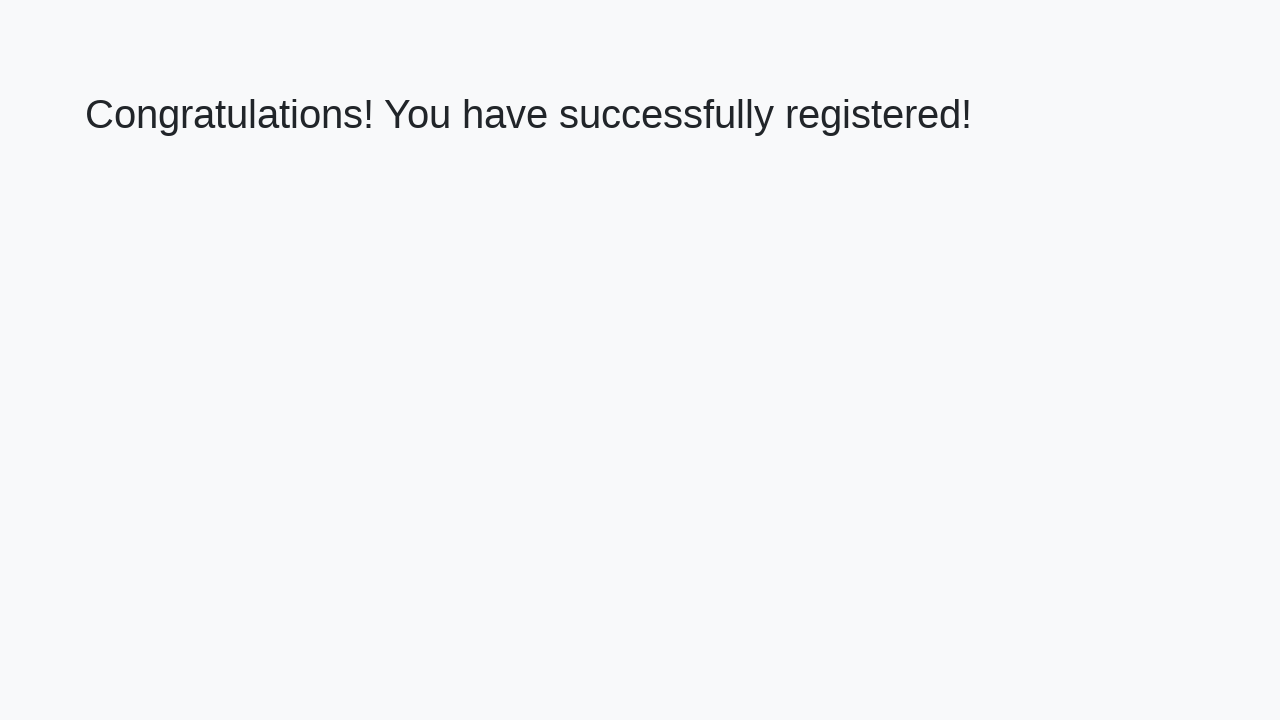

Retrieved success message text from h1 element
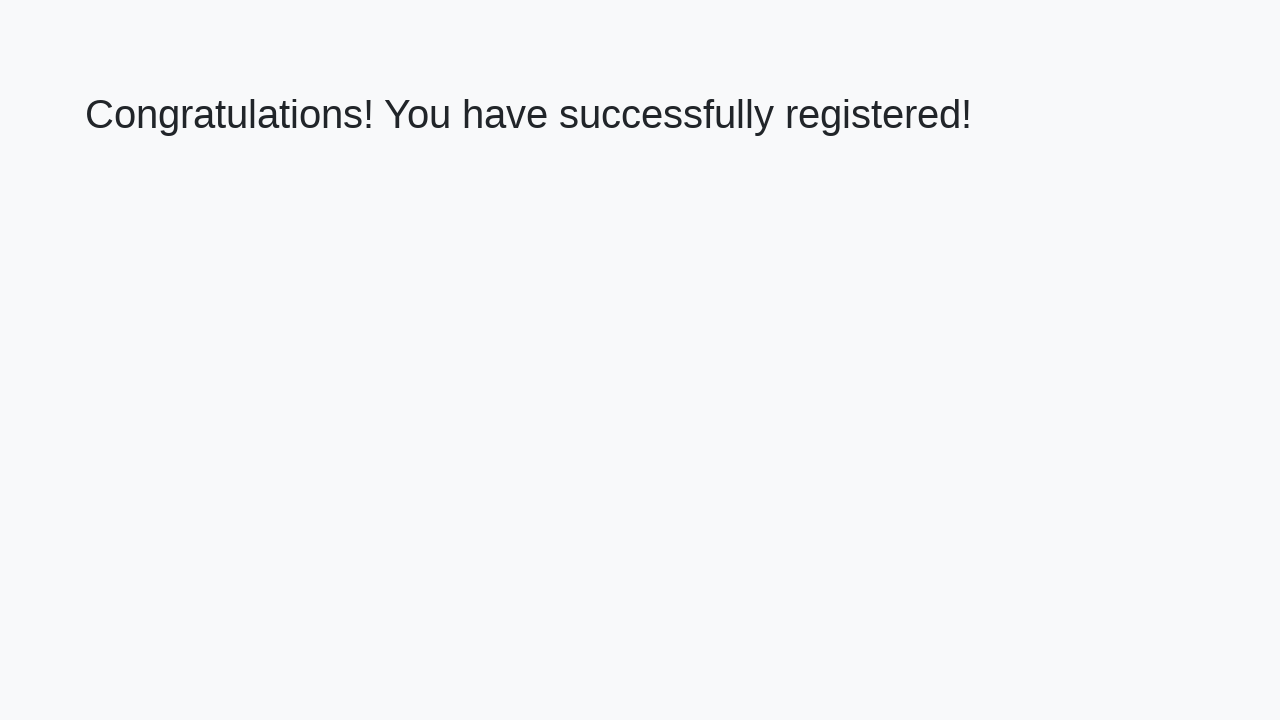

Verified success message: 'Congratulations! You have successfully registered!'
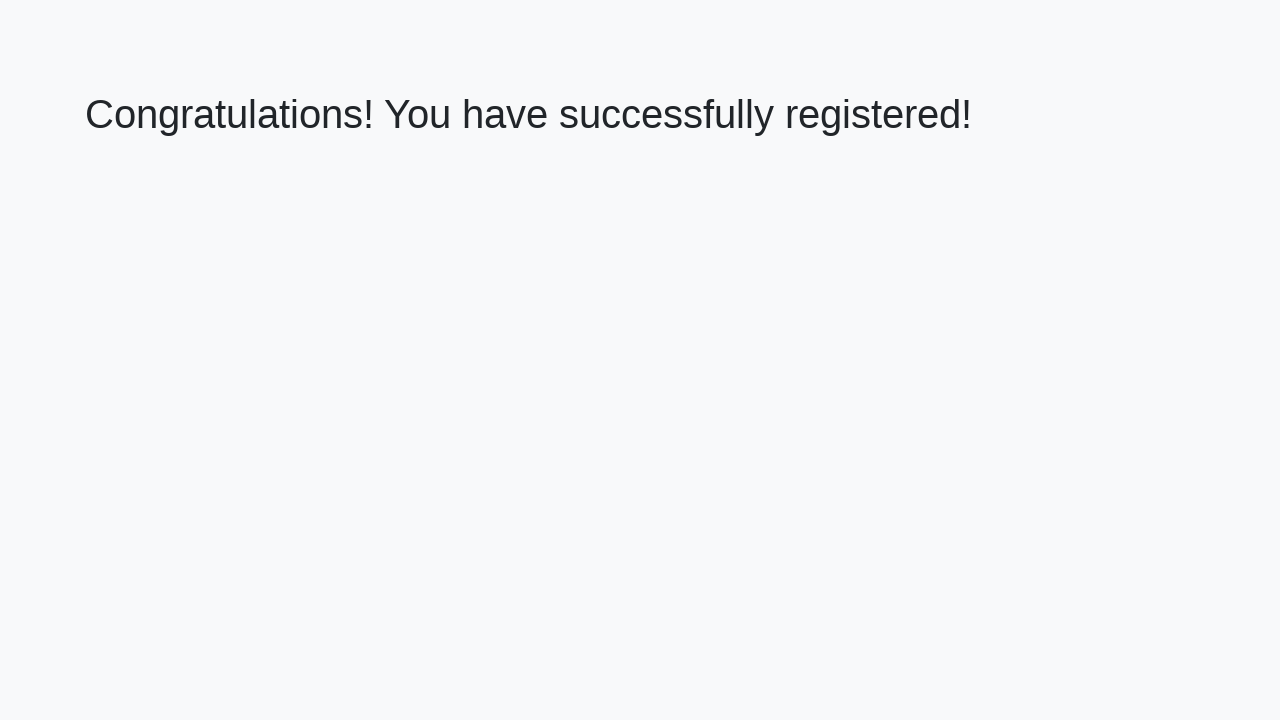

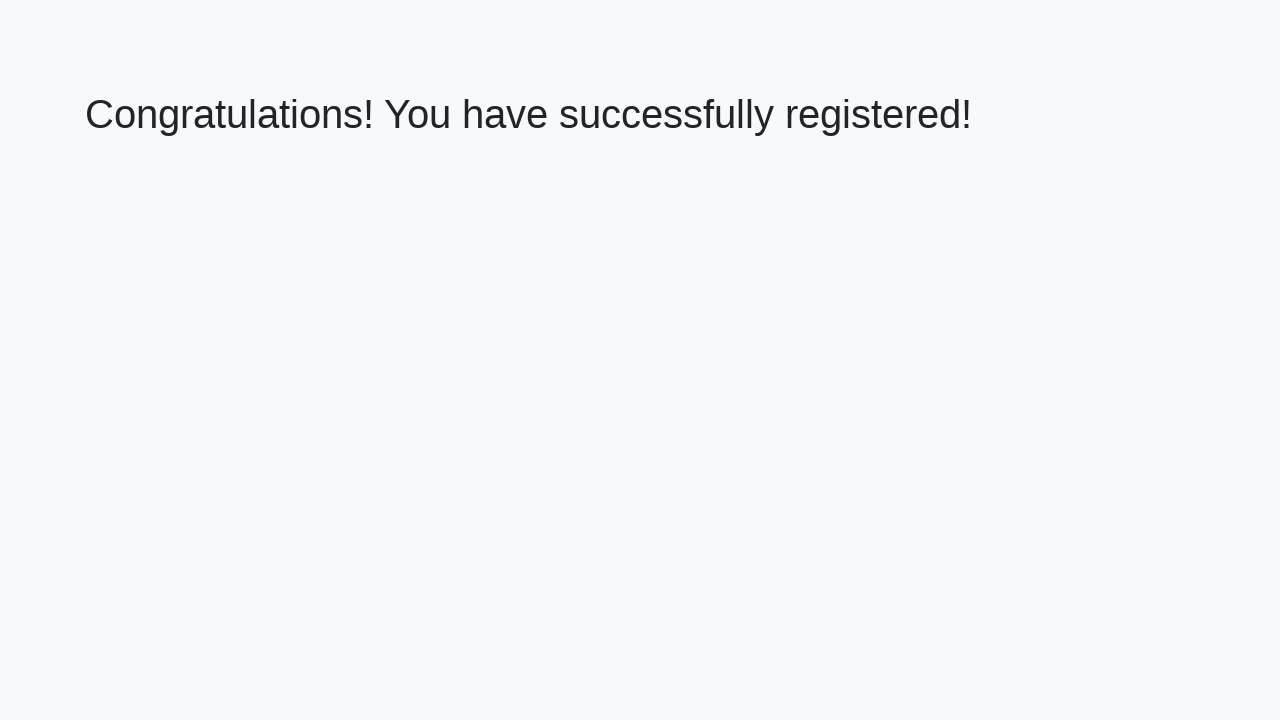